Tests dynamic loading by clicking start button, waiting for loading to disappear, and verifying "Hello World!" text appears

Starting URL: http://the-internet.herokuapp.com/dynamic_loading/1

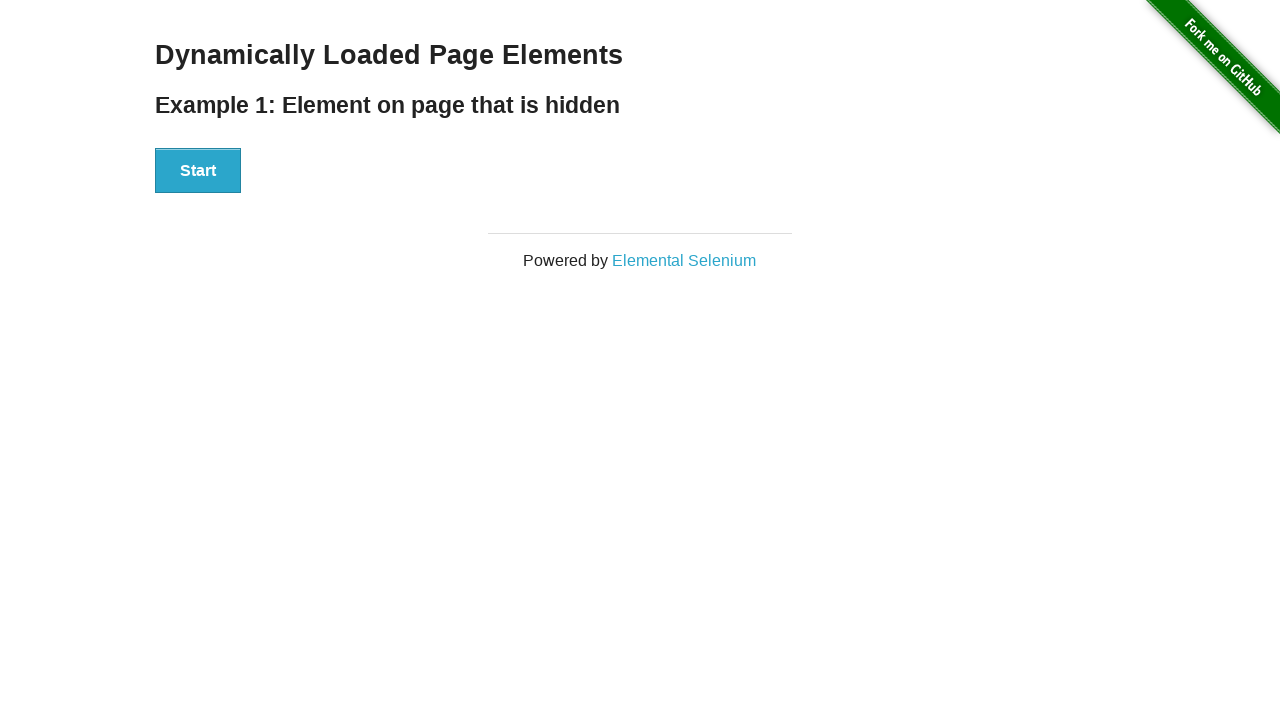

Clicked the Start button to initiate dynamic loading at (198, 171) on xpath=//div[@id='start']/button
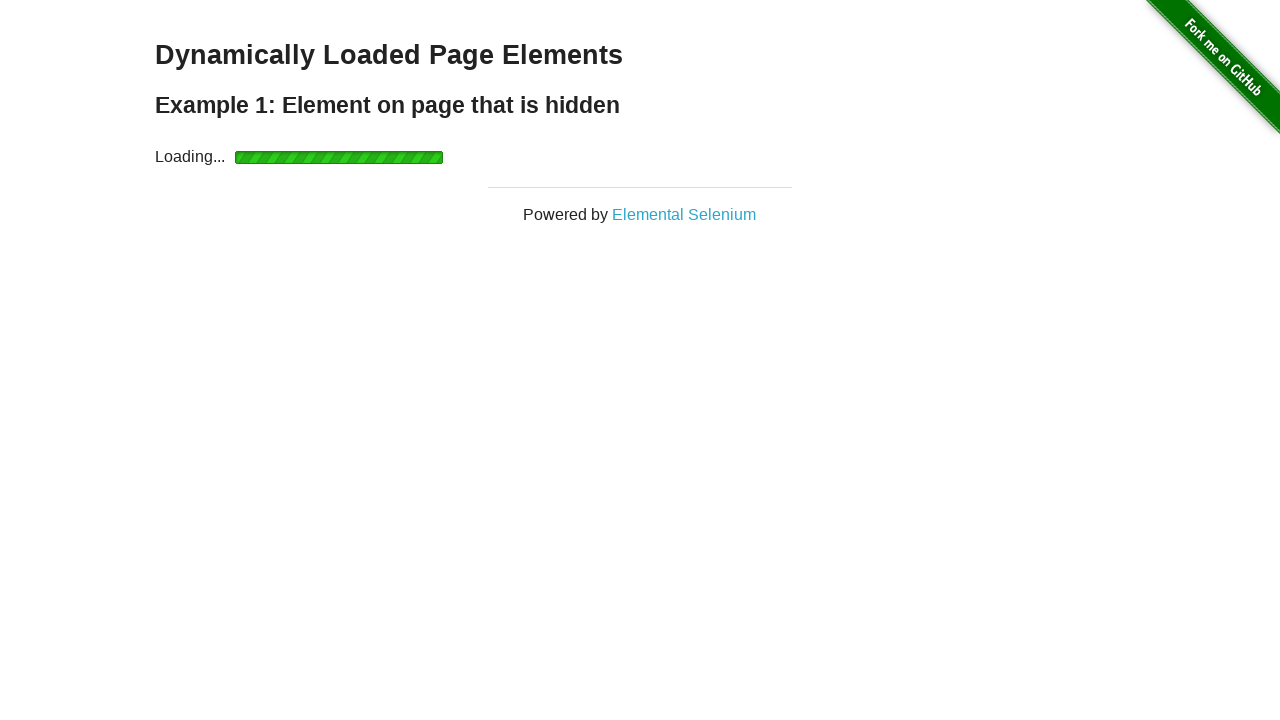

Loading indicator disappeared
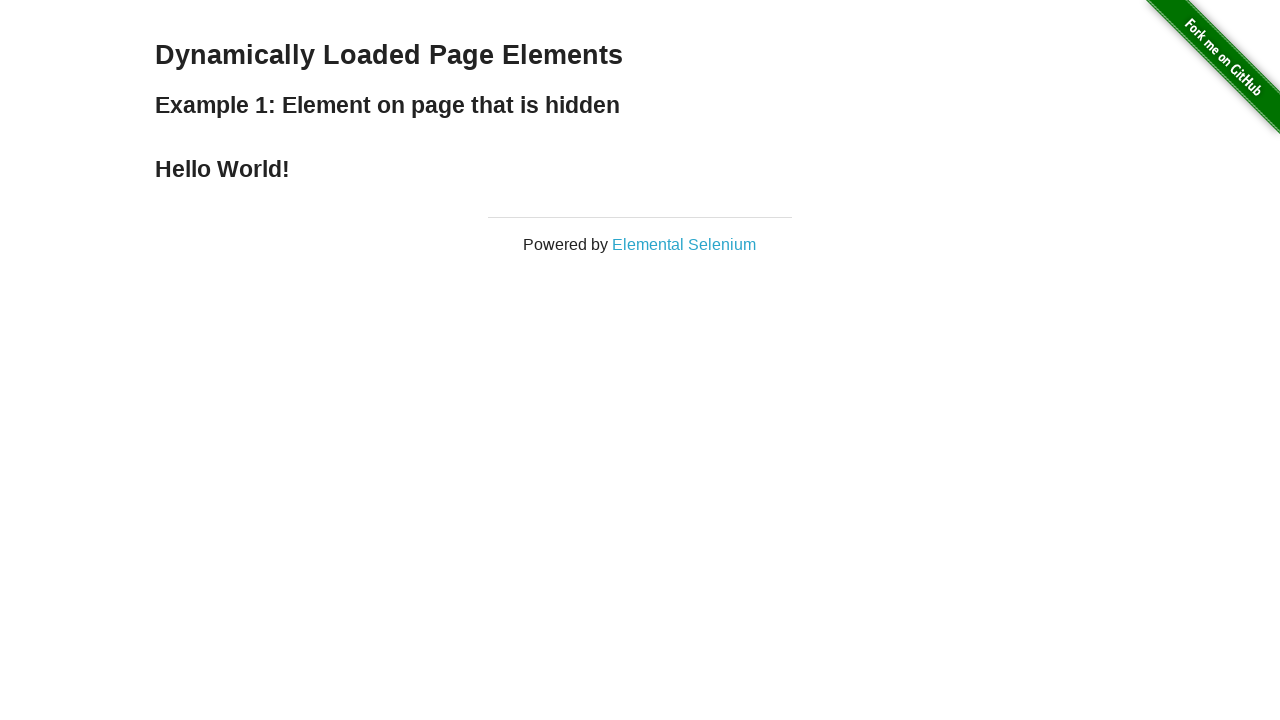

Hello World! text became visible
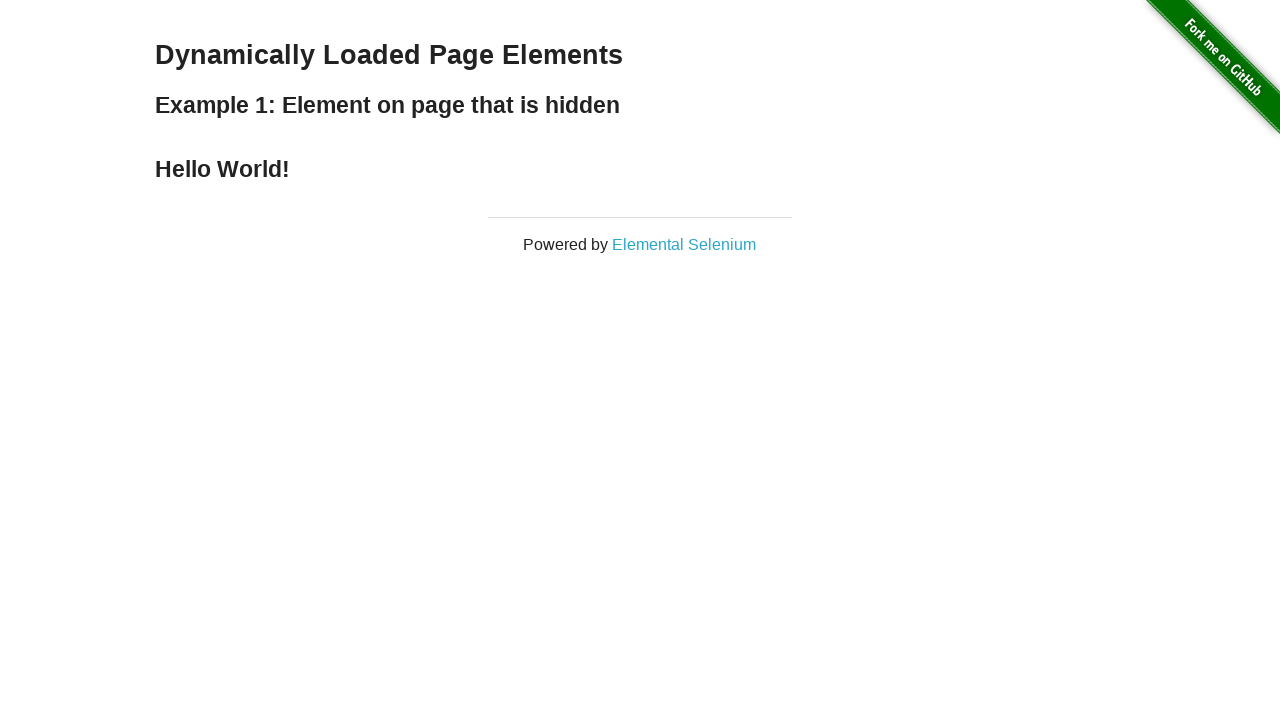

Verified that the text content is exactly 'Hello World!'
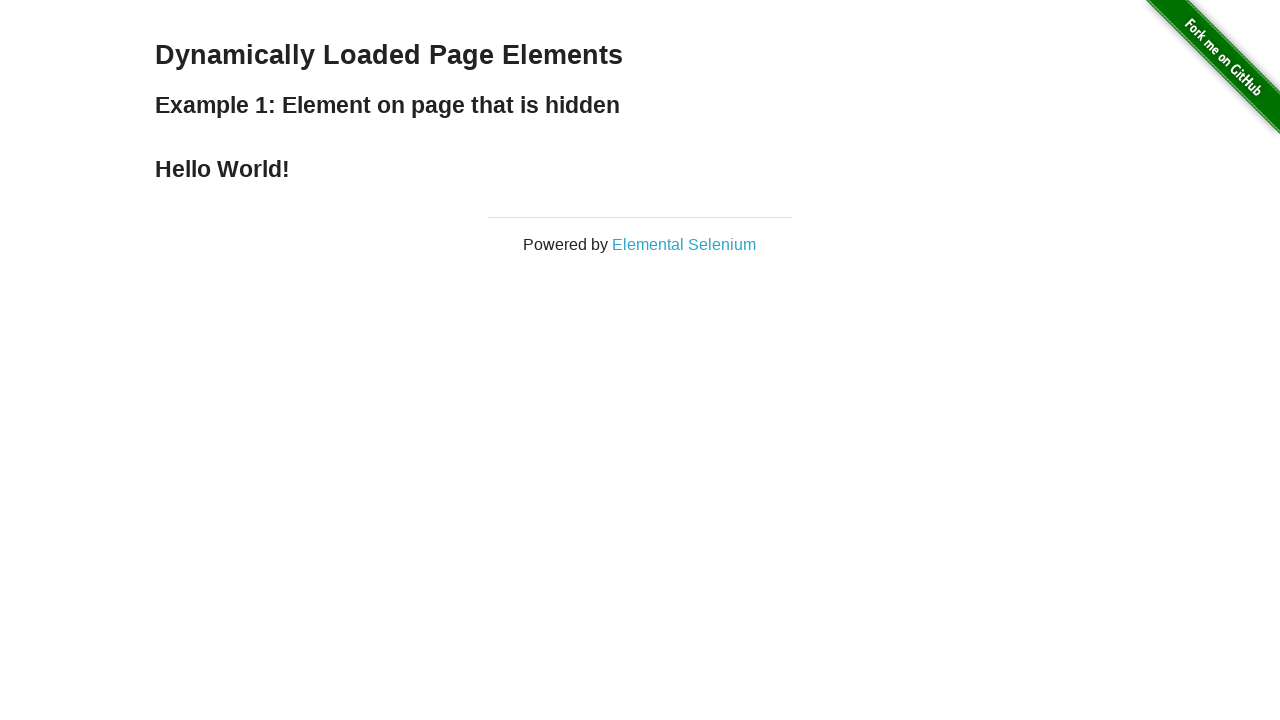

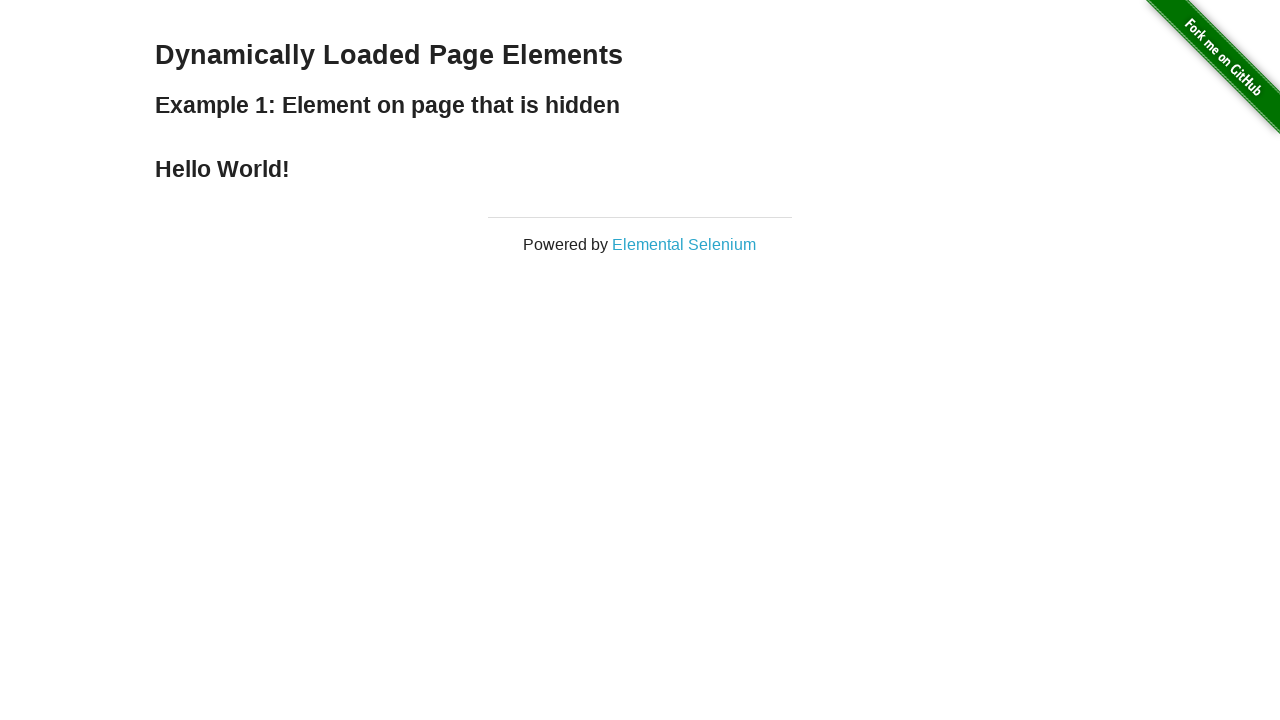